Automates solving a Sudoku puzzle on a web-based Sudoku game by reading the initial board state, computing the solution, and filling in the empty cells

Starting URL: http://ro.sudokuonline.eu/

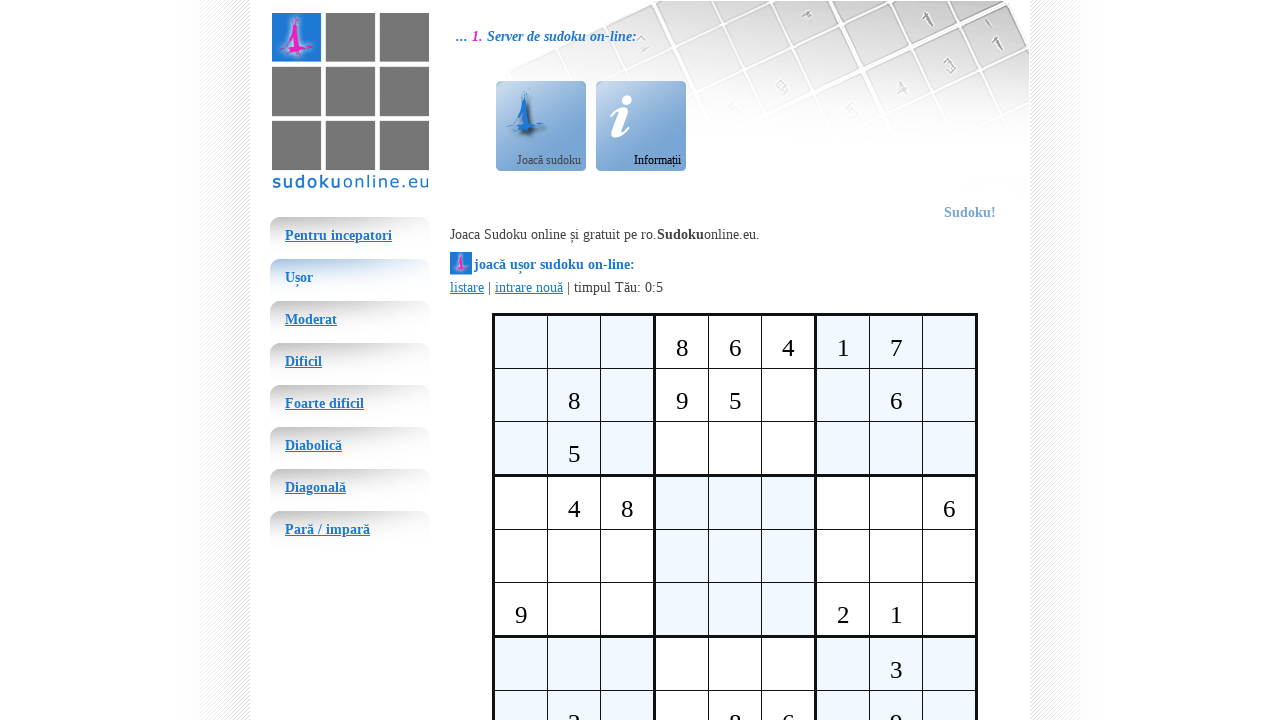

Scrolled down to view the Sudoku board
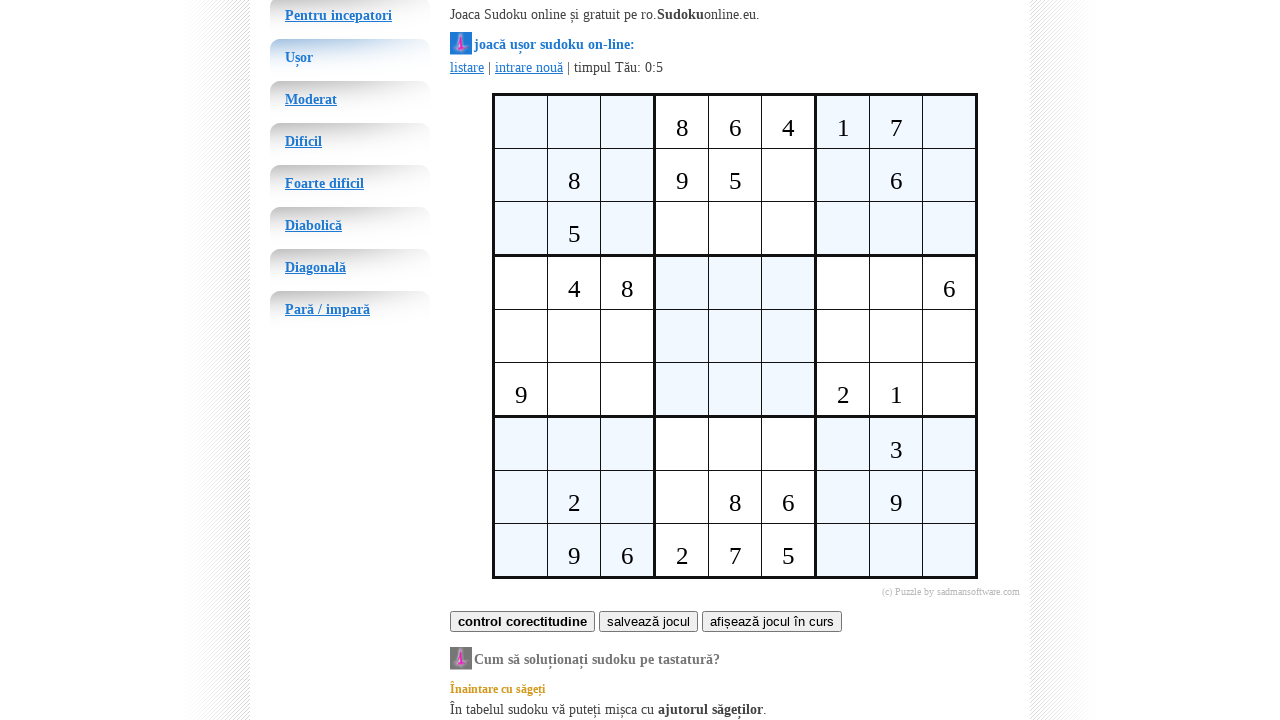

Read initial Sudoku board state and identified pre-filled cells
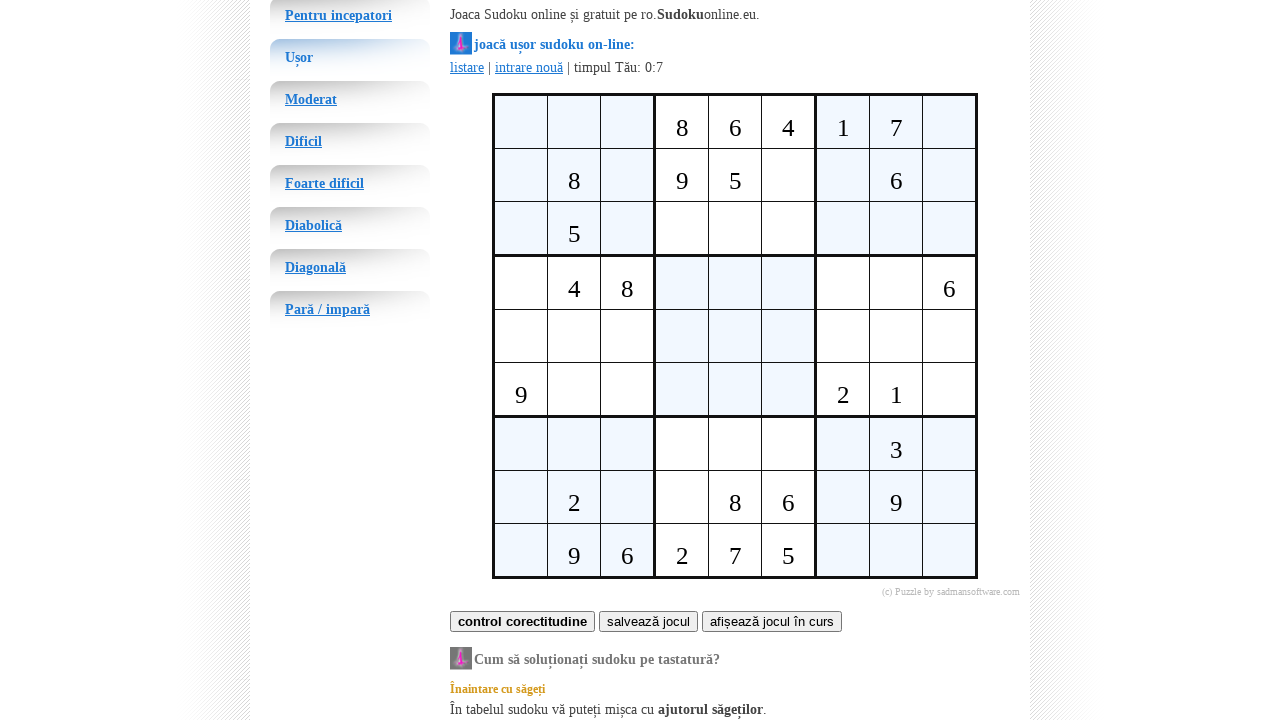

Computed Sudoku solution using backtracking algorithm
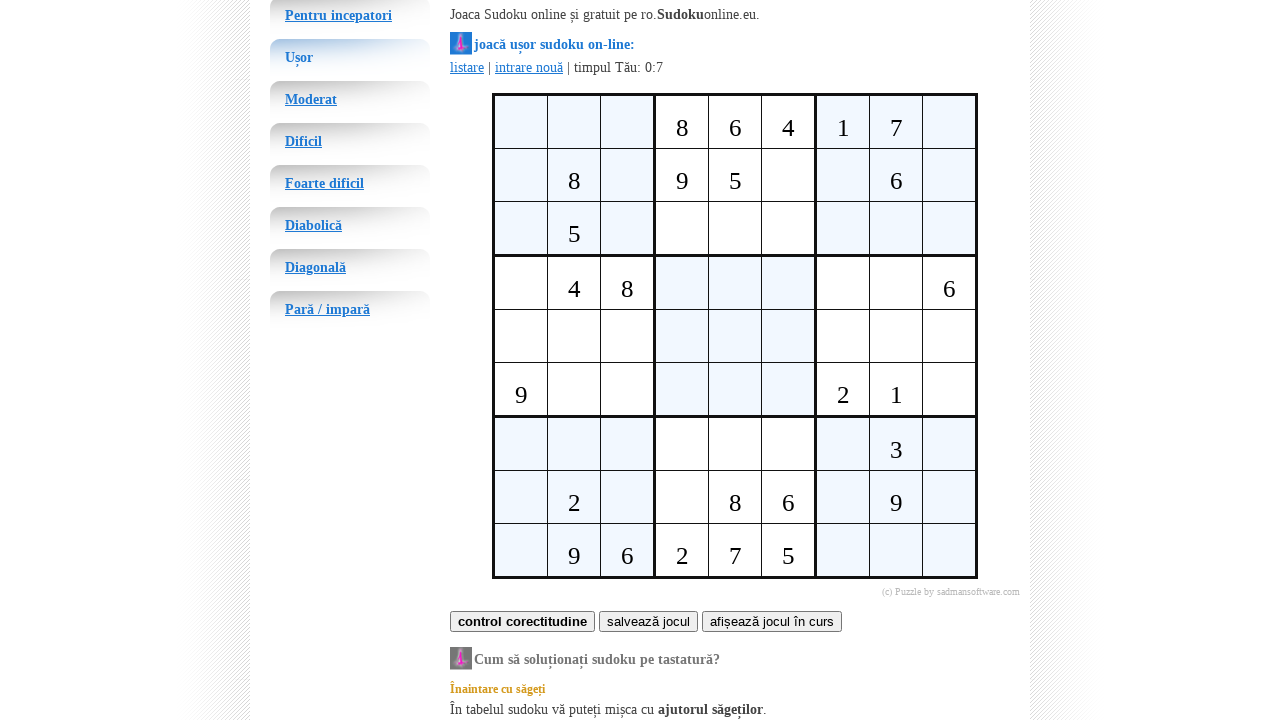

Filled all empty cells with computed solution values on #p81
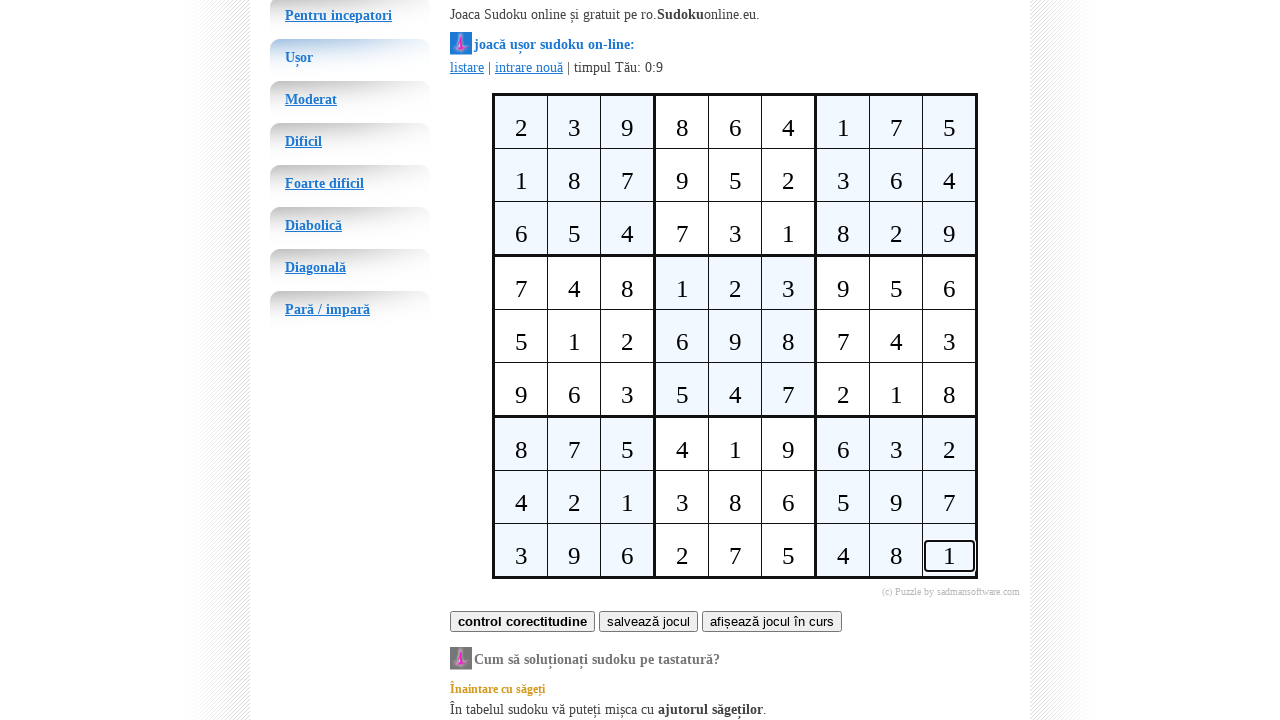

Submitted solution by pressing Enter on the last cell on #p81
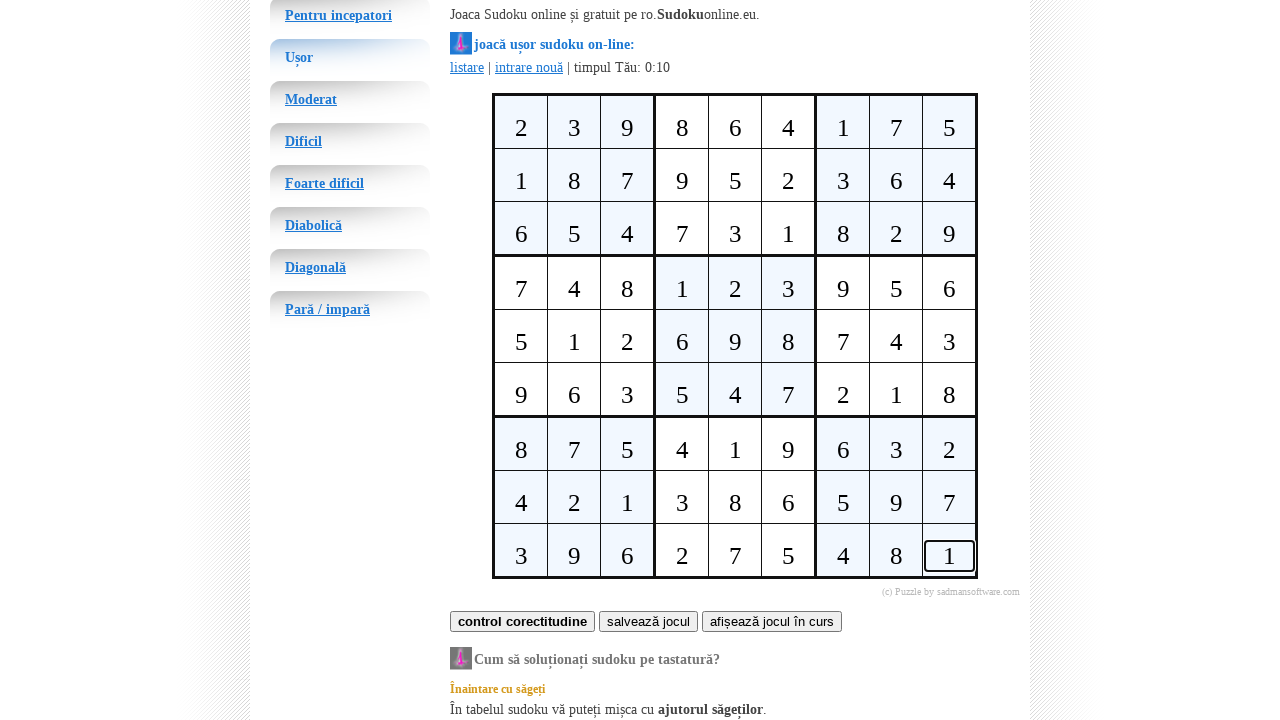

Set up dialog handler to accept completion alert
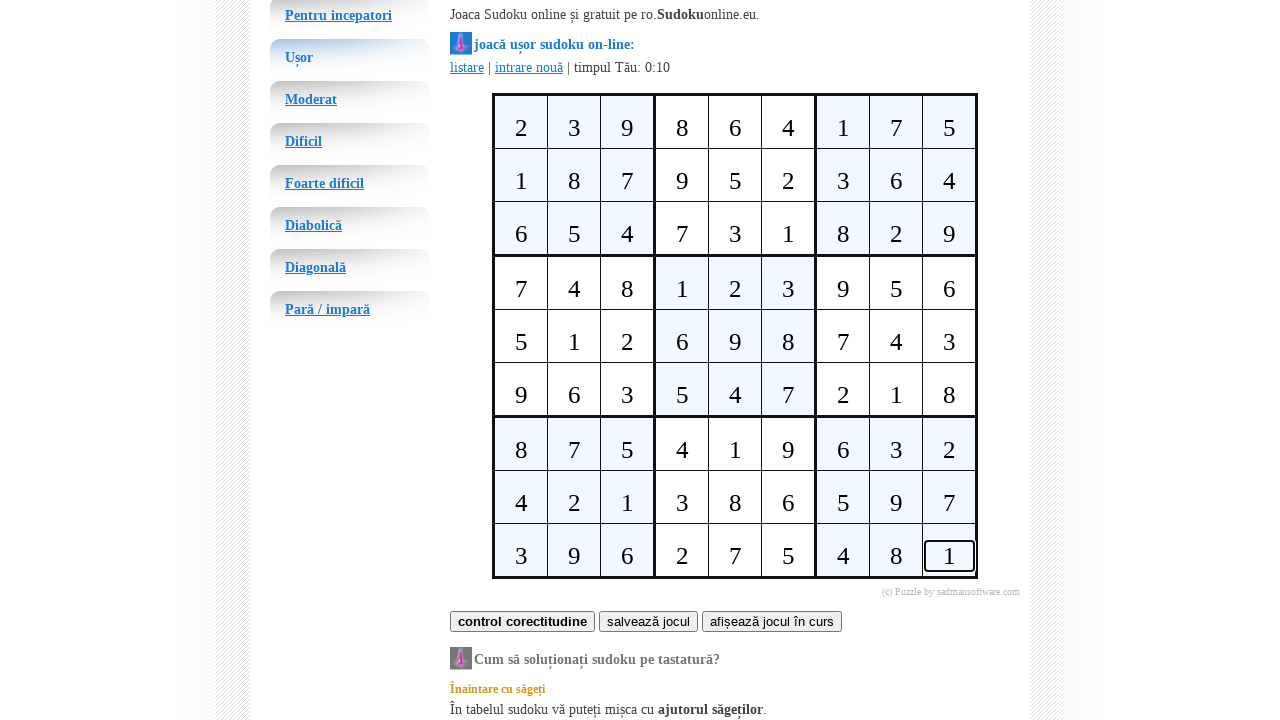

Scrolled to view the completed Sudoku board
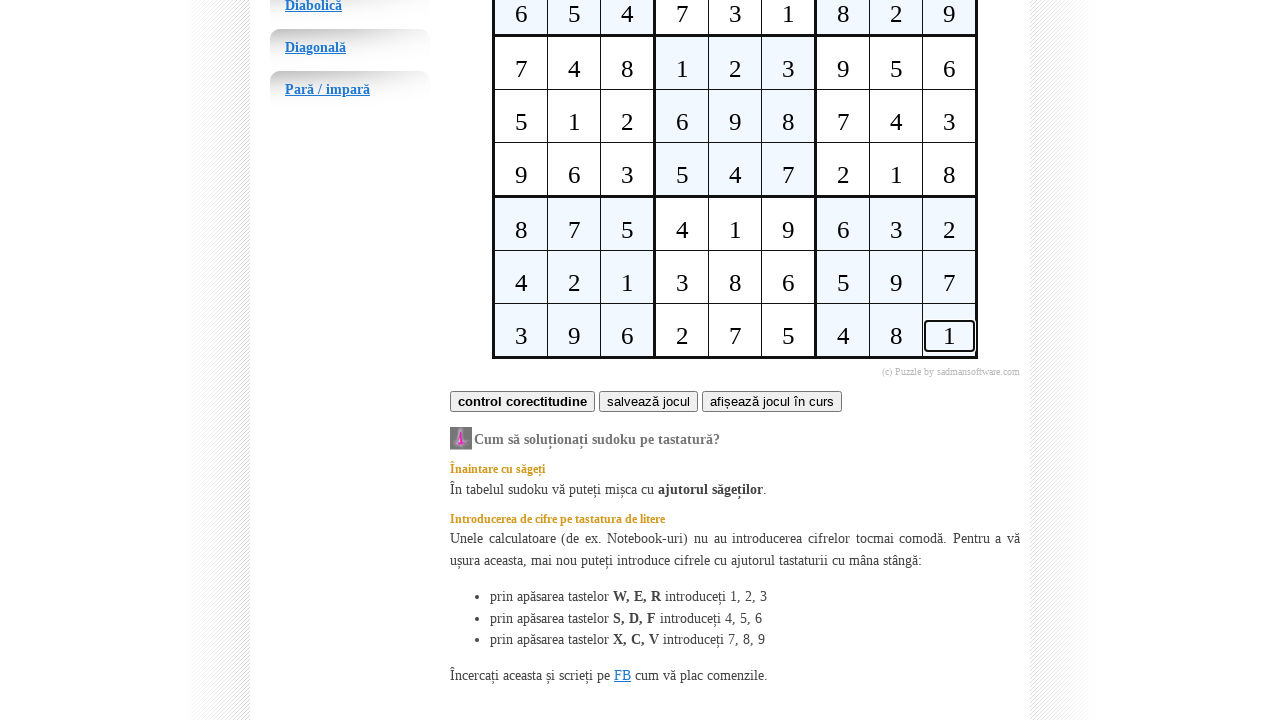

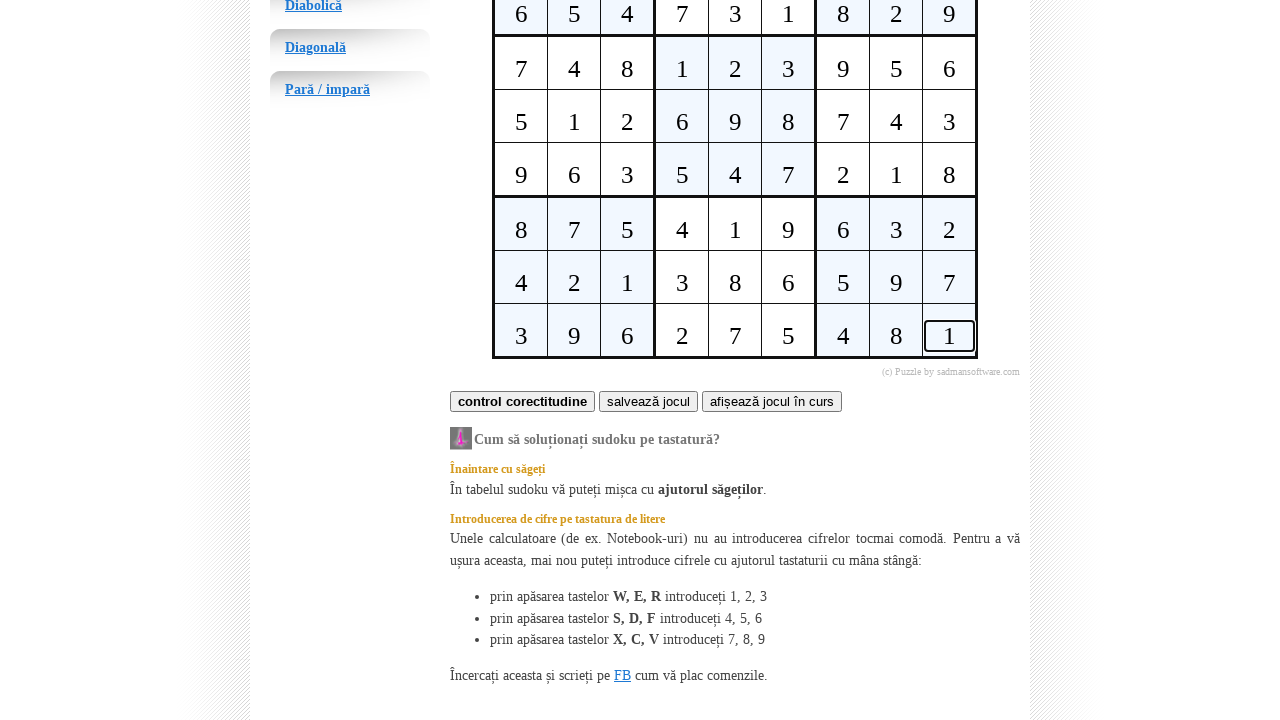